Navigates to YouTube homepage and waits for the page to load. This is a minimal test that verifies the site is accessible.

Starting URL: https://www.youtube.com/

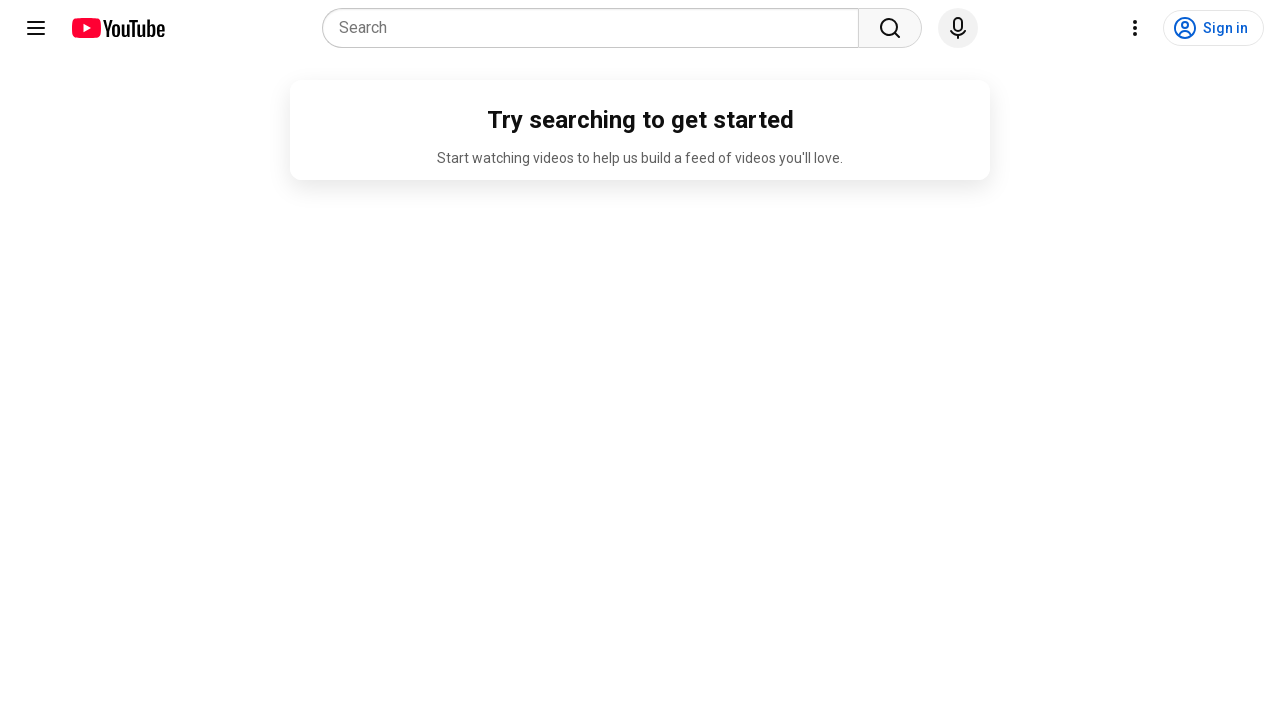

Navigated to YouTube homepage
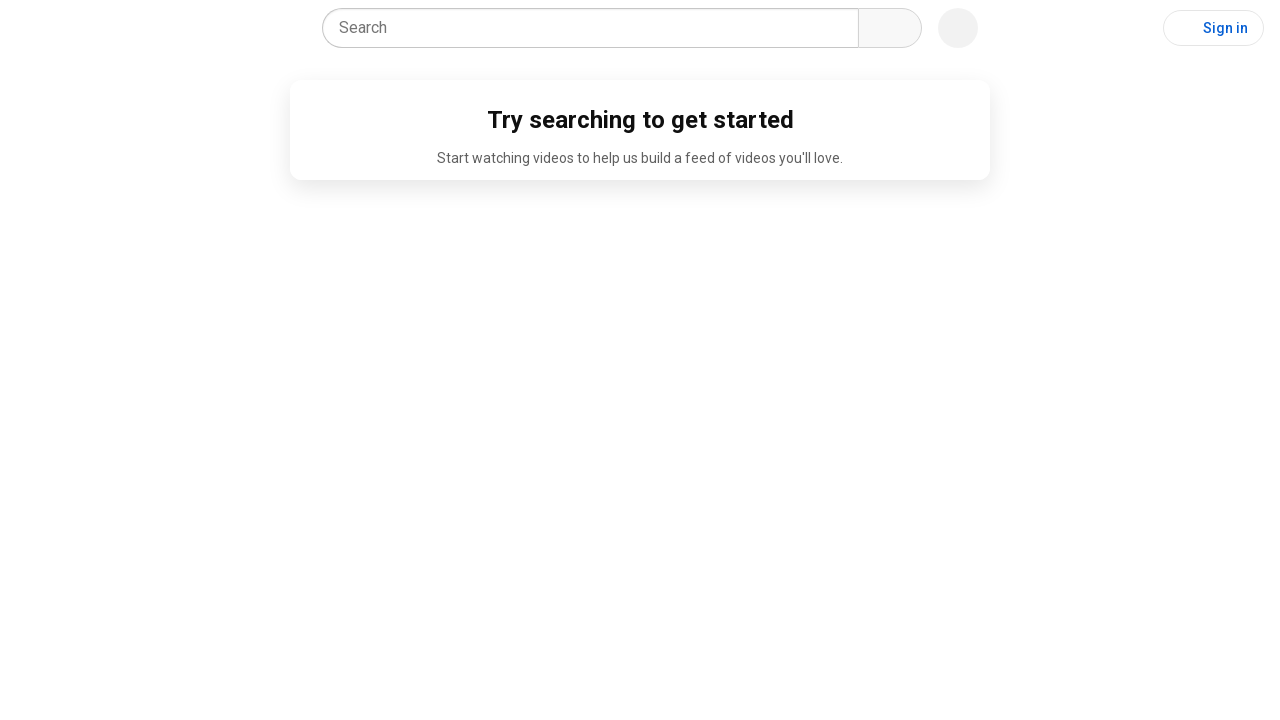

YouTube page fully loaded - ytd-app element found
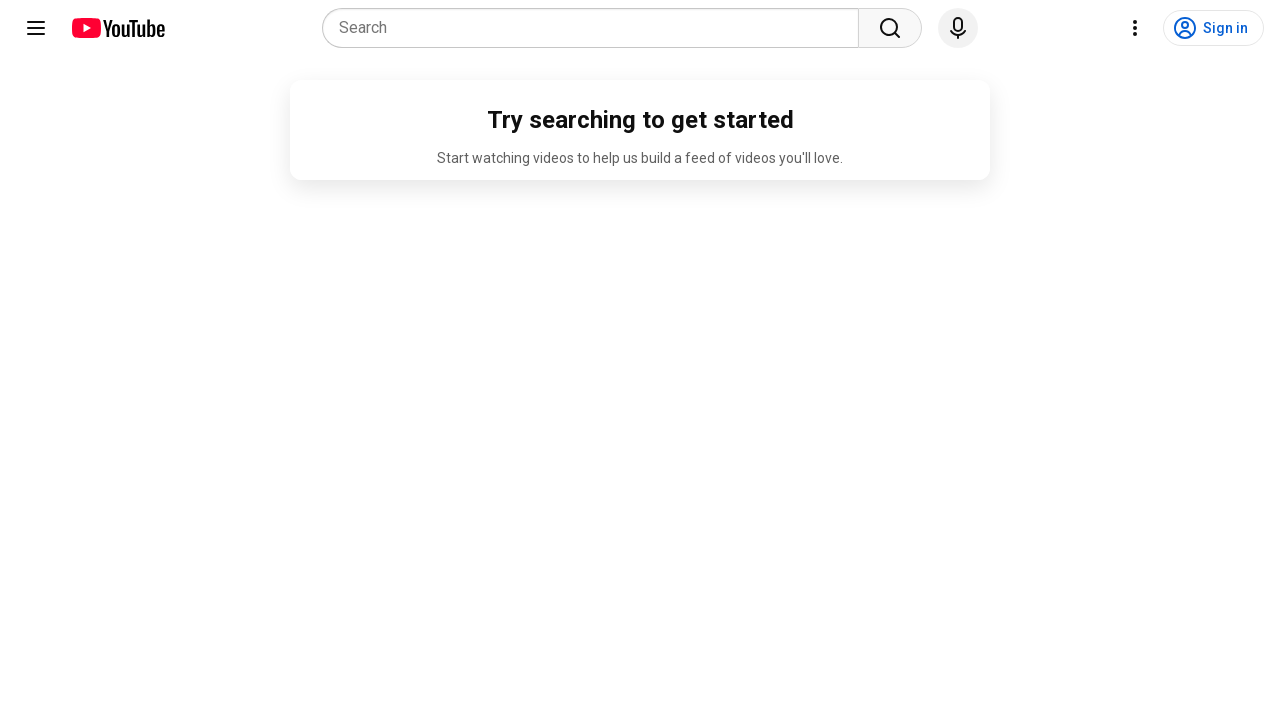

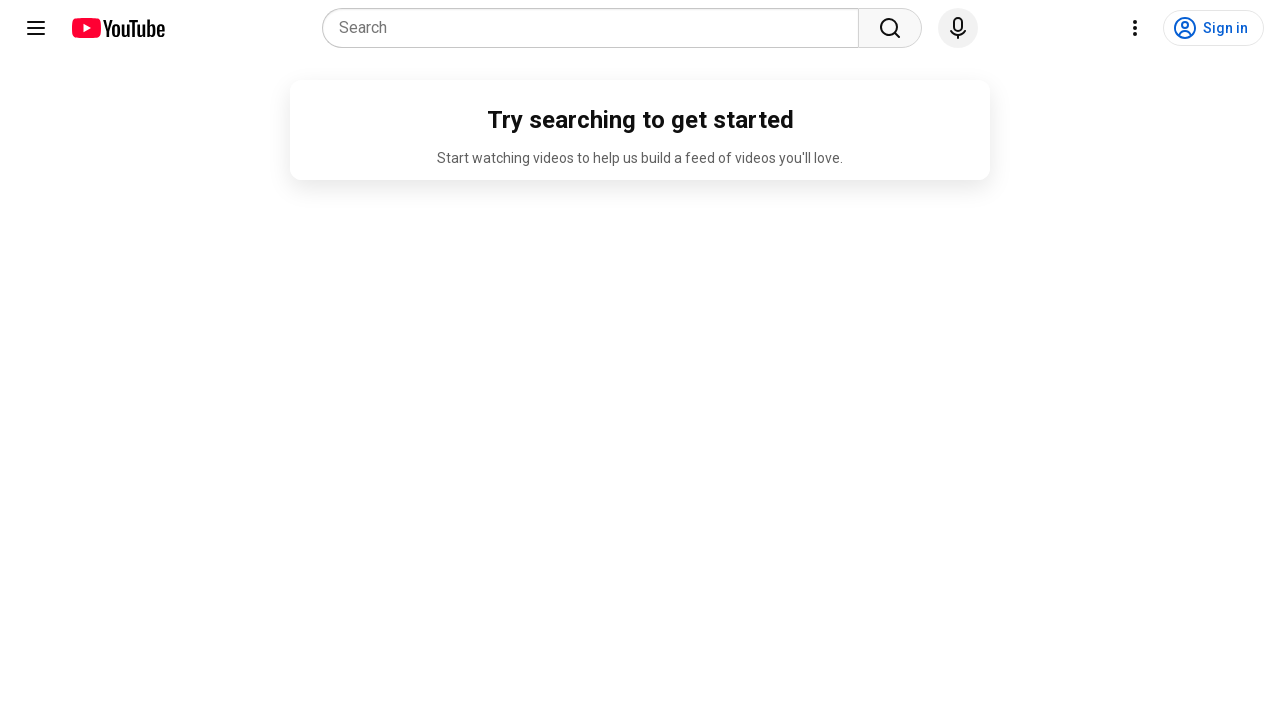